Tests double-click functionality by double-clicking text in an iframe and verifying the style changes to red

Starting URL: https://www.w3schools.com/tags/tryit.asp?filename=tryhtml5_ev_ondblclick2

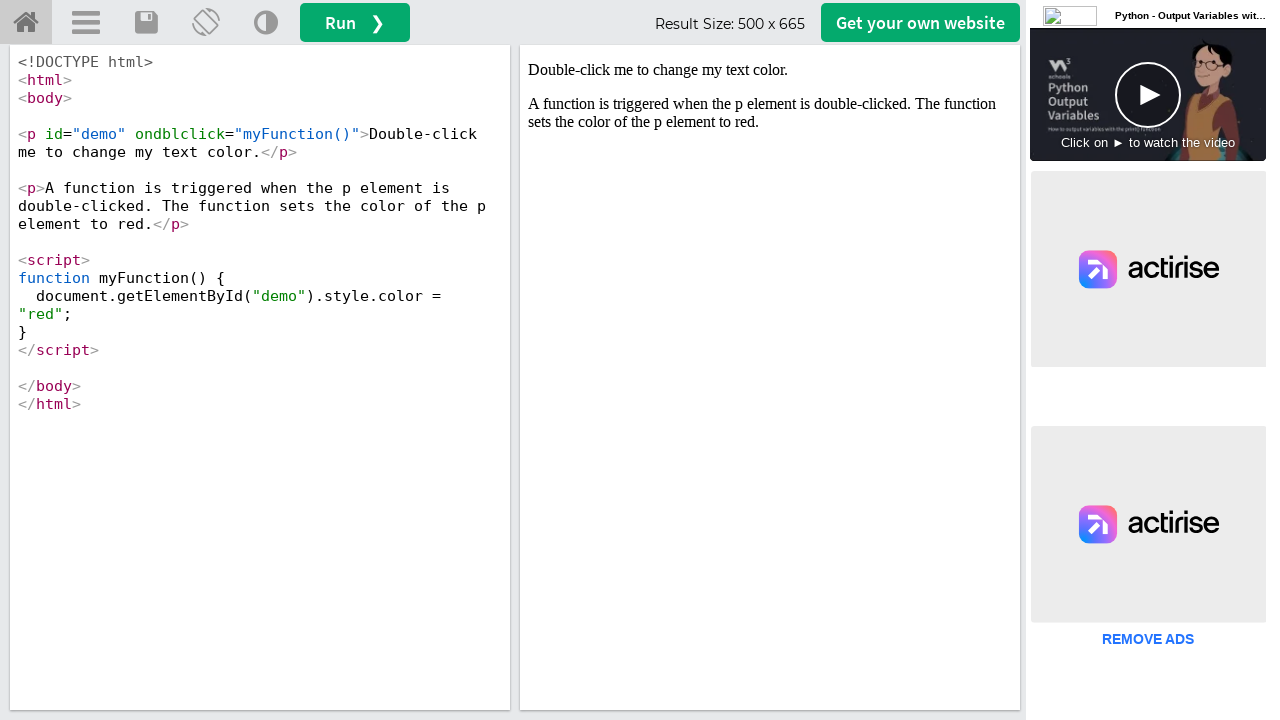

Located iframe#iframeResult
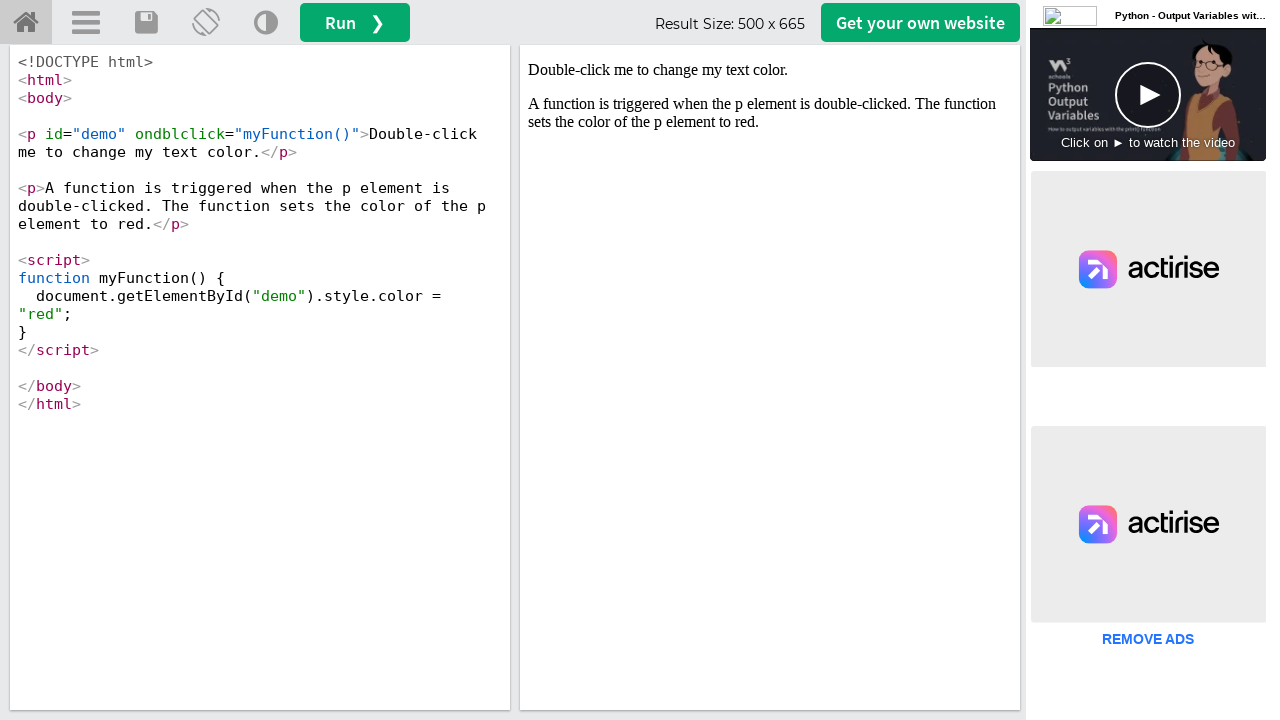

Located #demo element in iframe
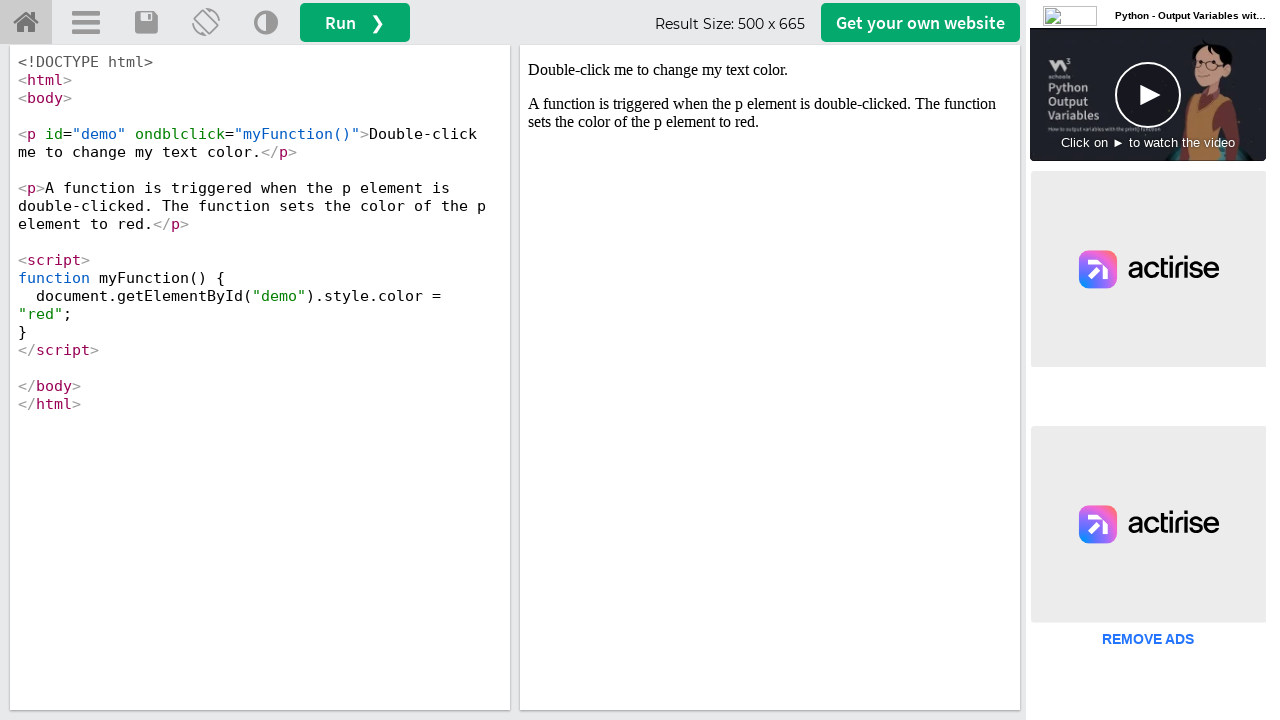

Double-clicked on #demo text element at (770, 70) on iframe#iframeResult >> internal:control=enter-frame >> #demo
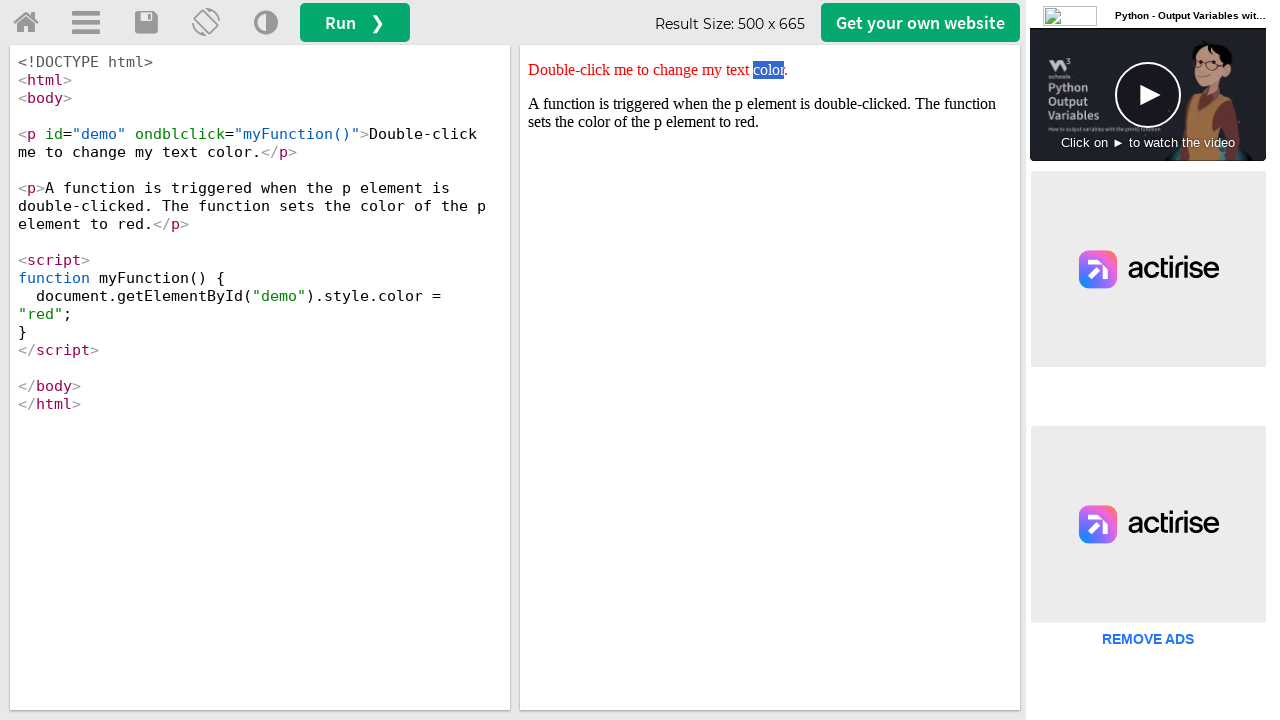

Retrieved style attribute from #demo element
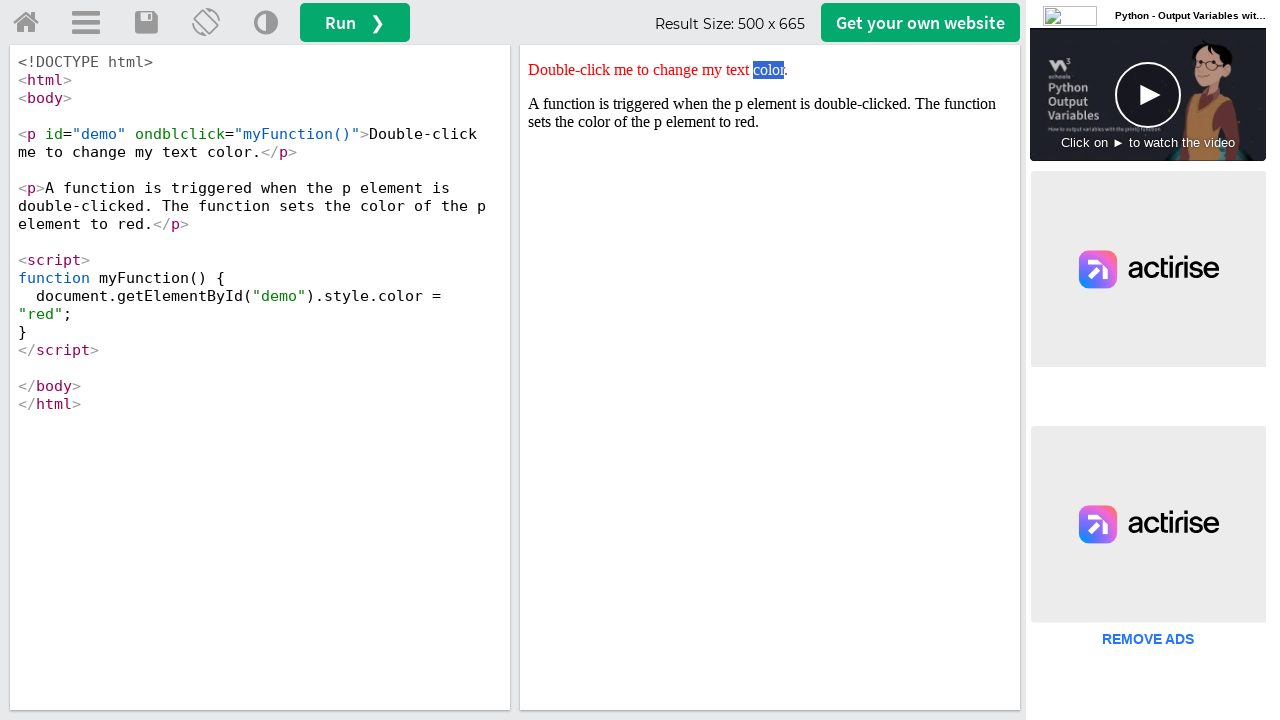

Verified that style attribute equals 'color: red;'
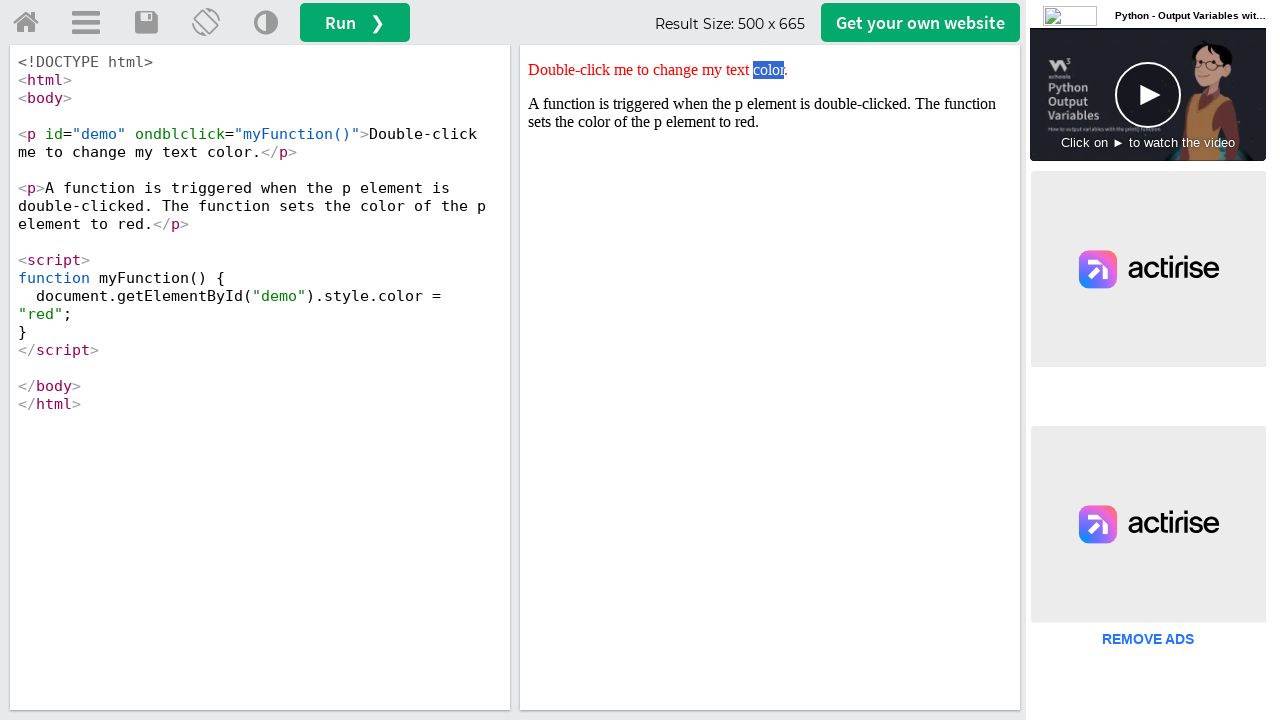

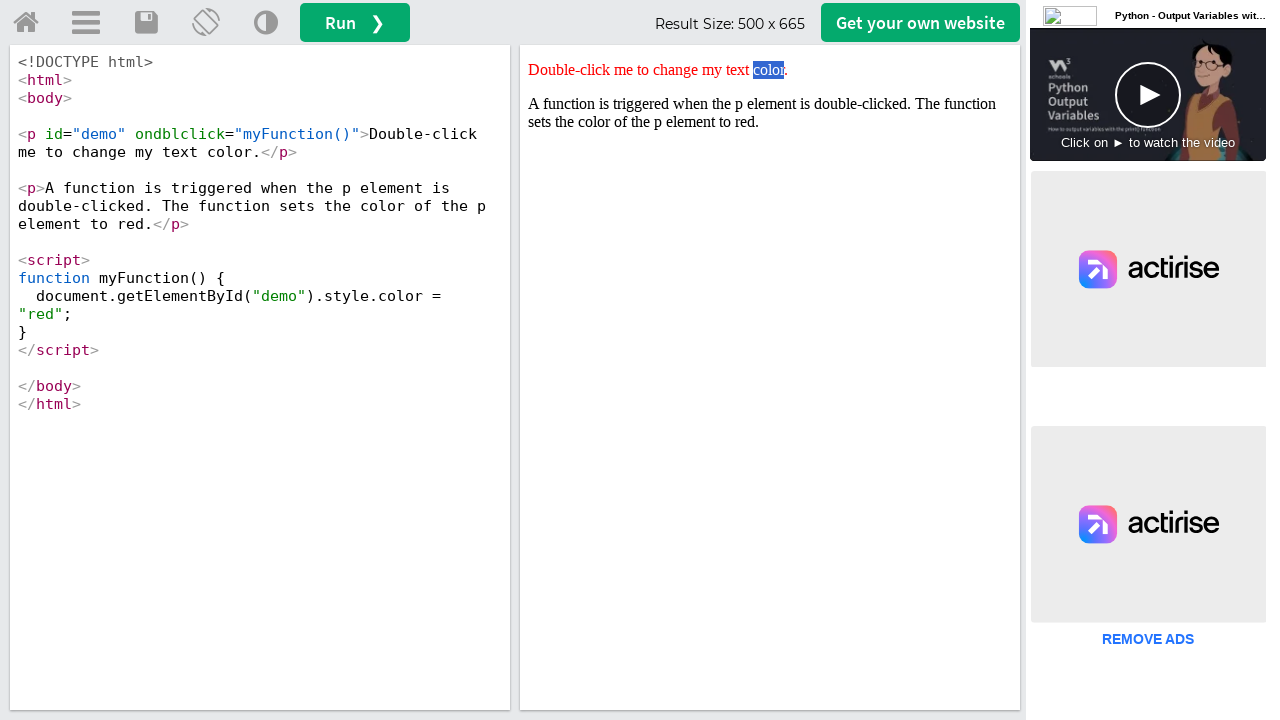